Tests slider drag functionality by dragging a price slider handle right and then left.

Starting URL: http://omayo.blogspot.com/p/page3.html

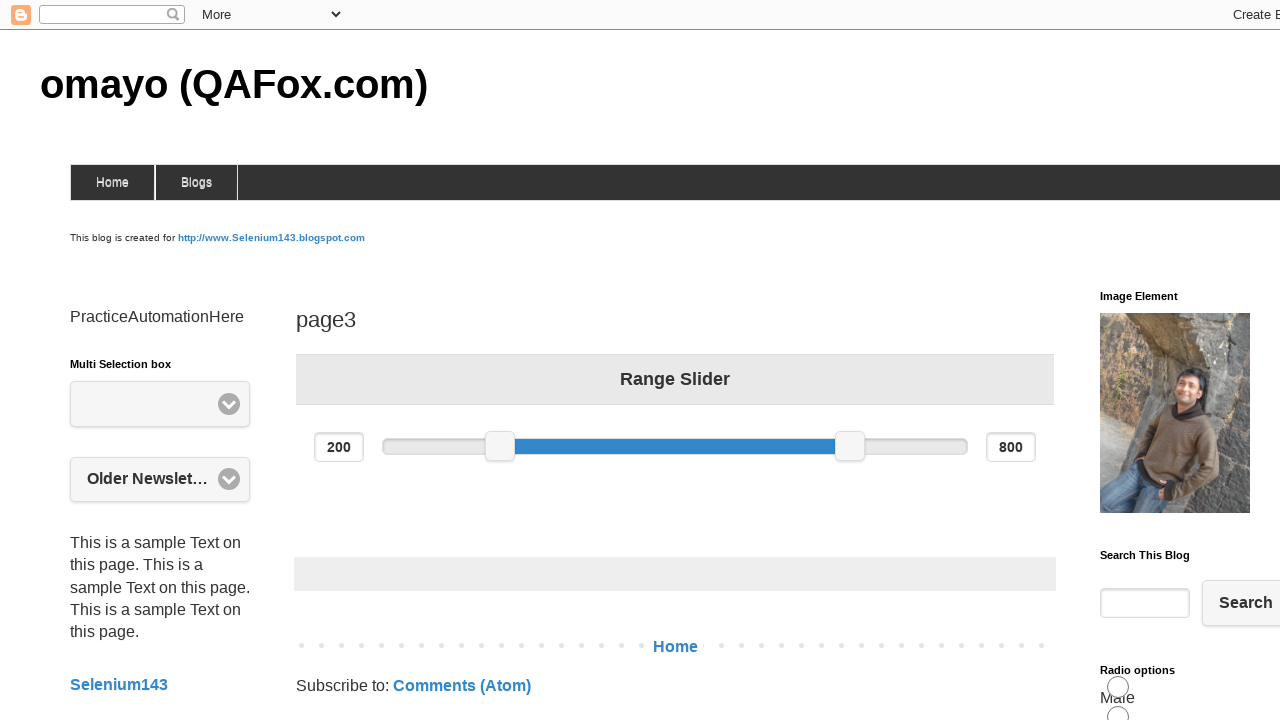

Located and waited for price slider handle to load
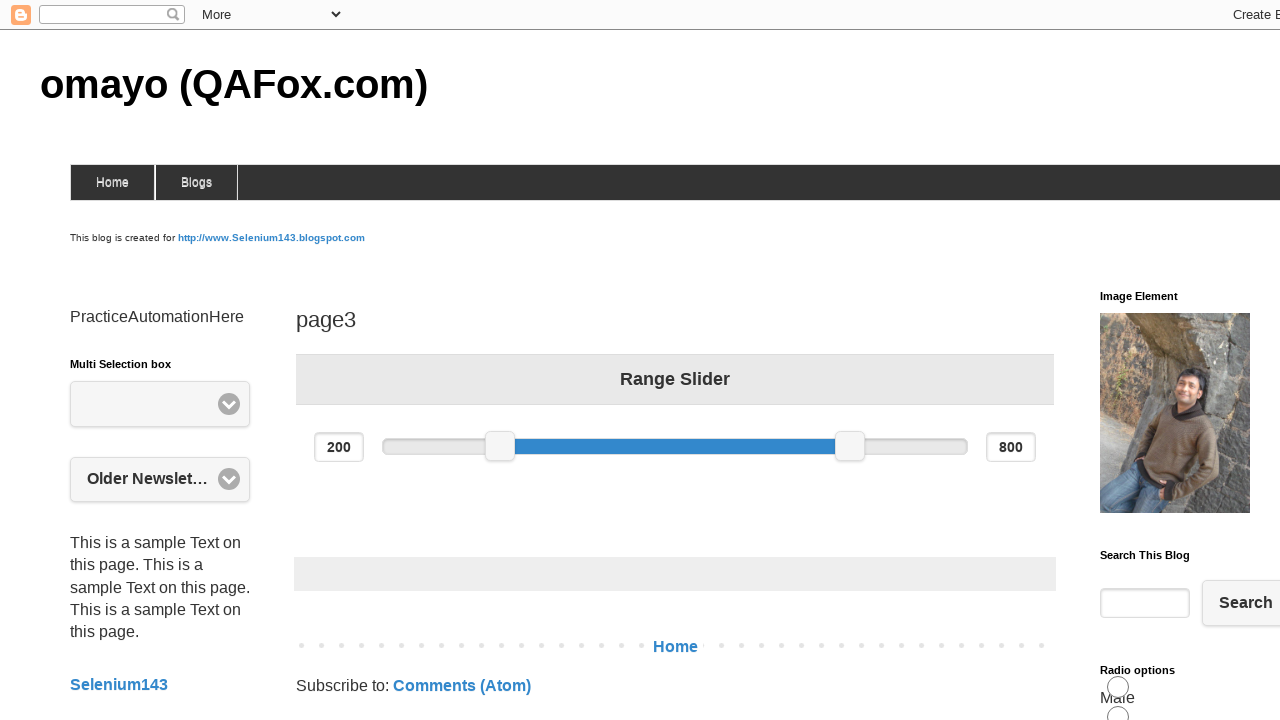

Calculated slider handle center coordinates for dragging
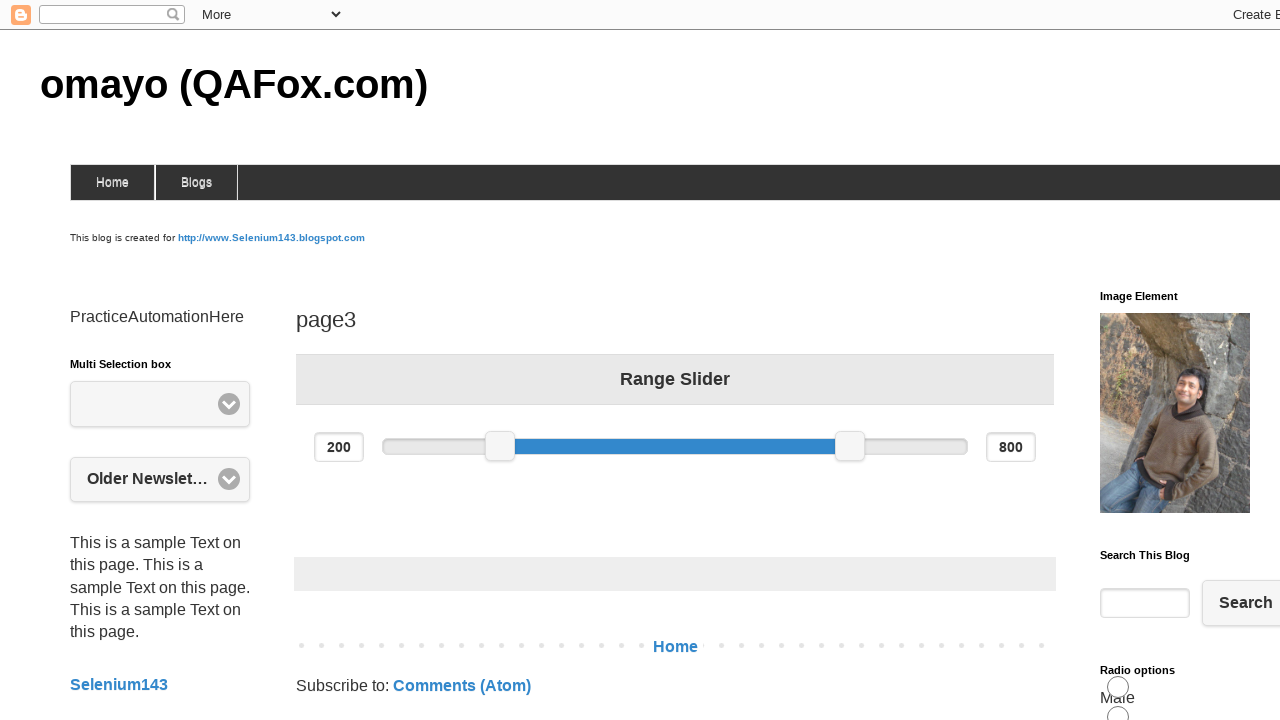

Moved mouse to slider handle center at (500, 446)
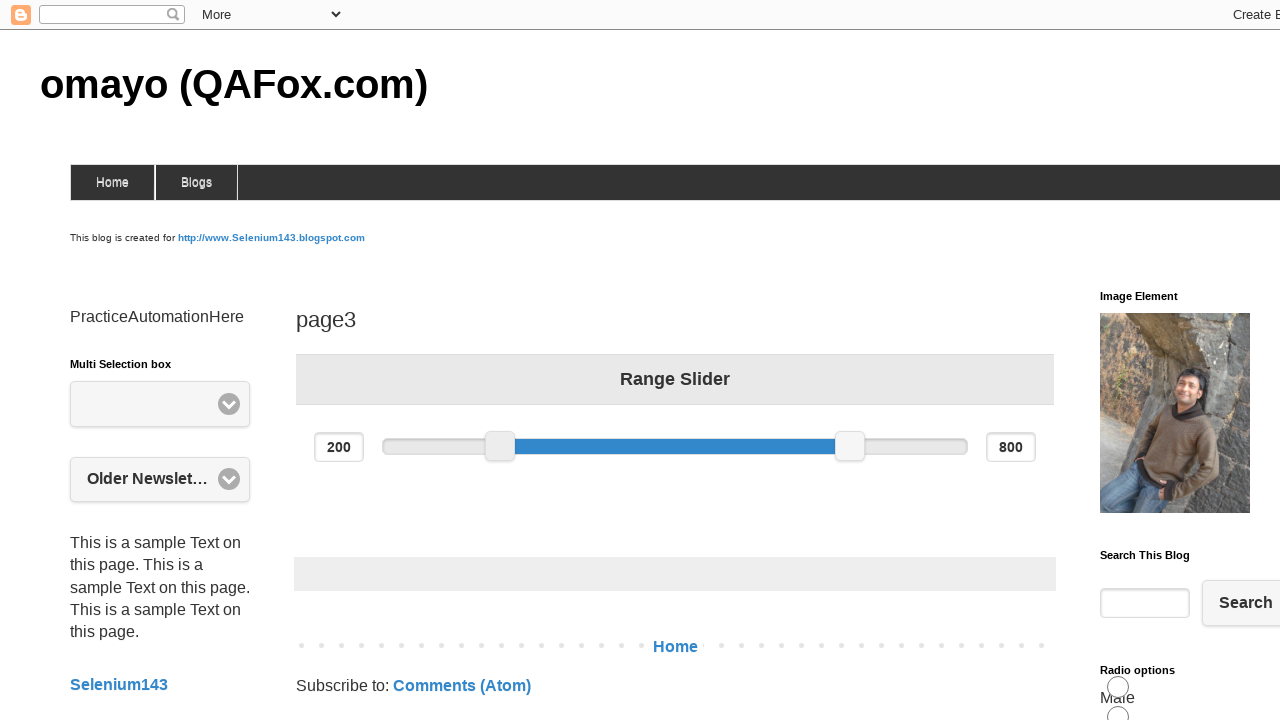

Pressed mouse button down on slider handle at (500, 446)
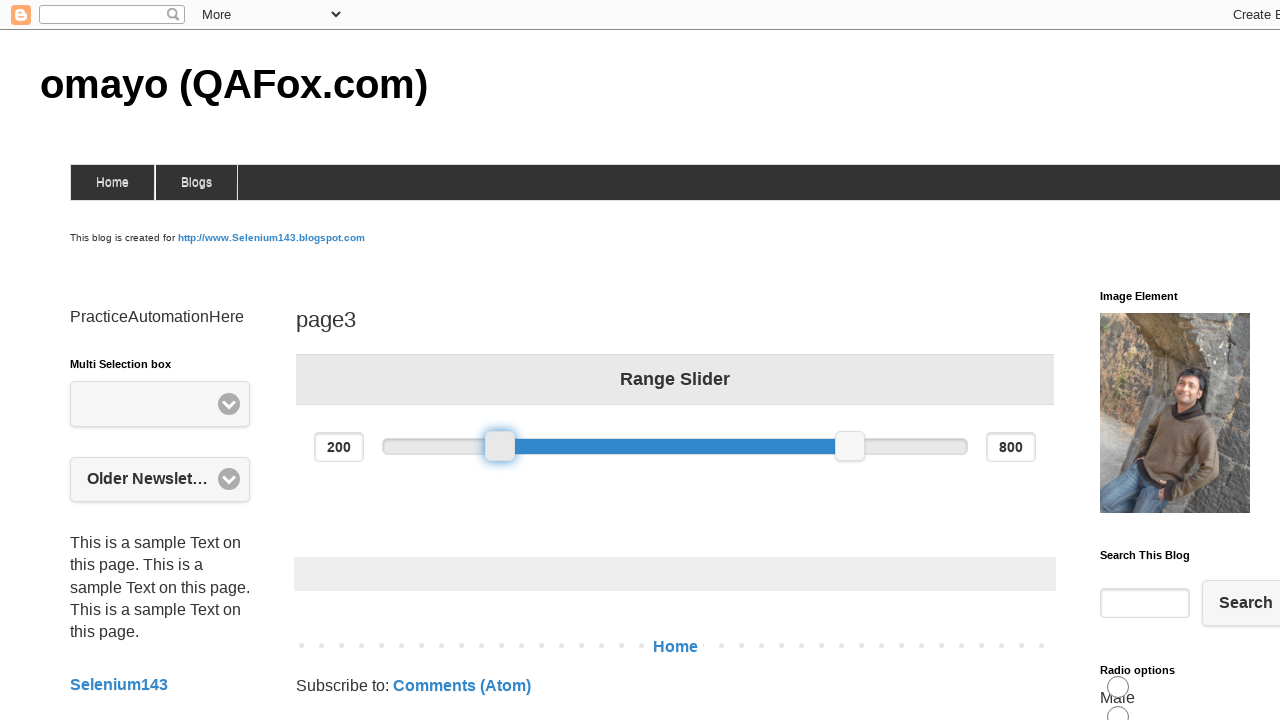

Dragged slider handle 100 pixels to the right at (600, 446)
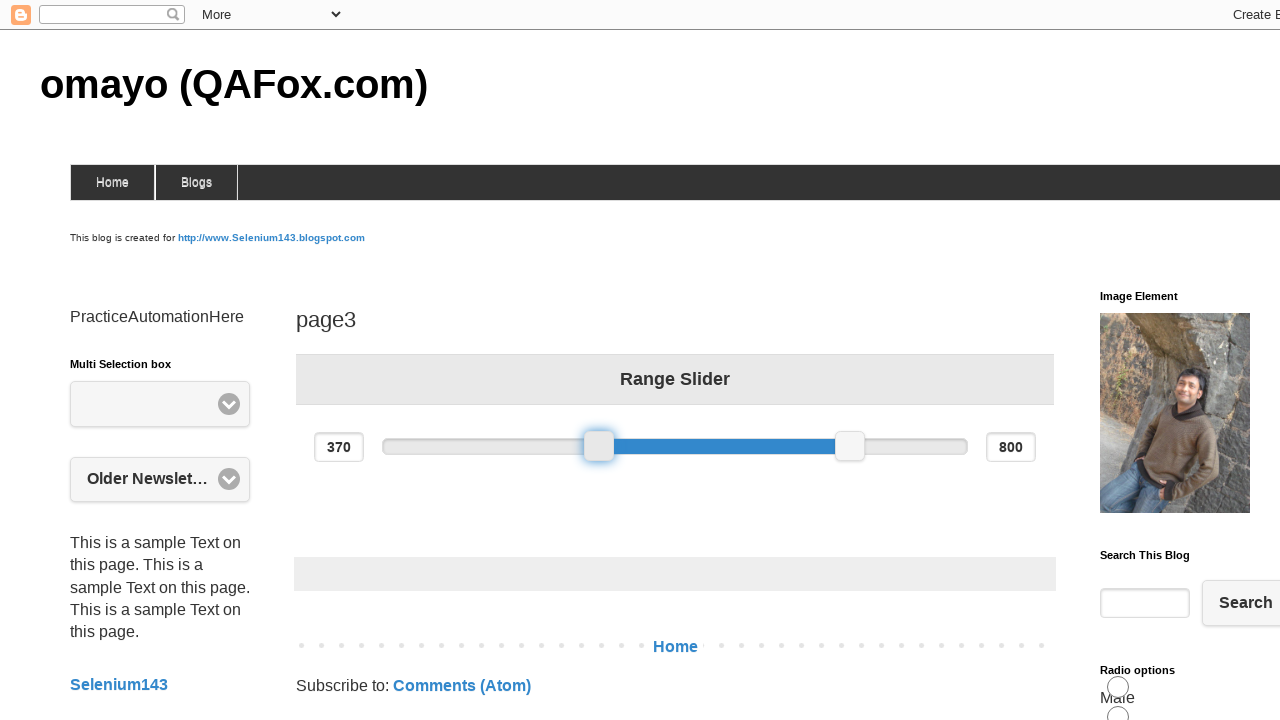

Released mouse button after dragging right at (600, 446)
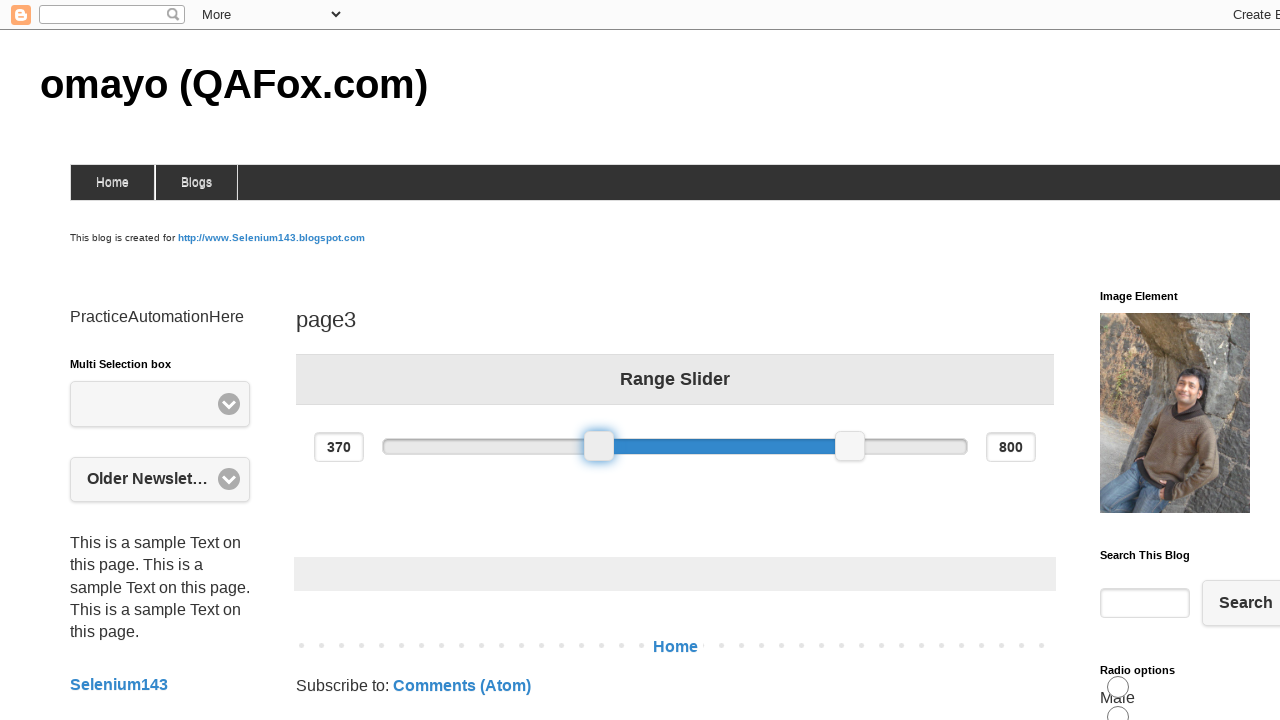

Recalculated slider handle center coordinates after first drag
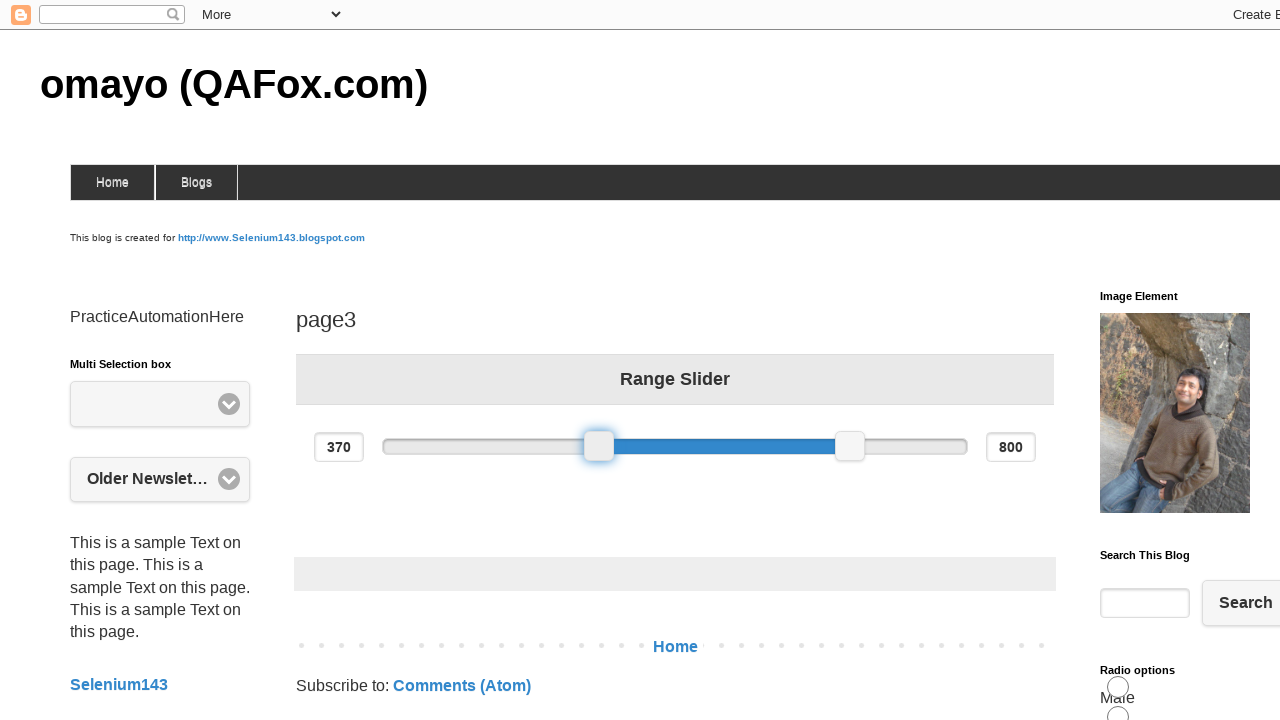

Moved mouse to slider handle center for second drag at (599, 446)
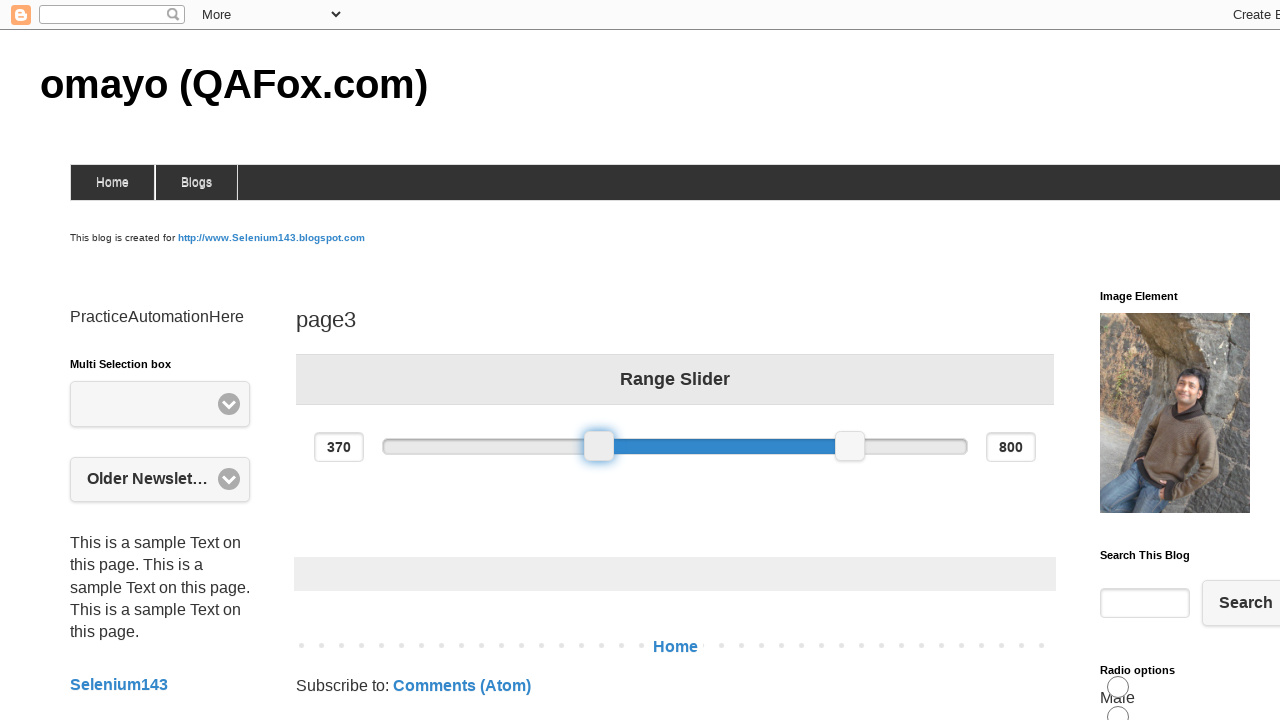

Pressed mouse button down on slider handle for second drag at (599, 446)
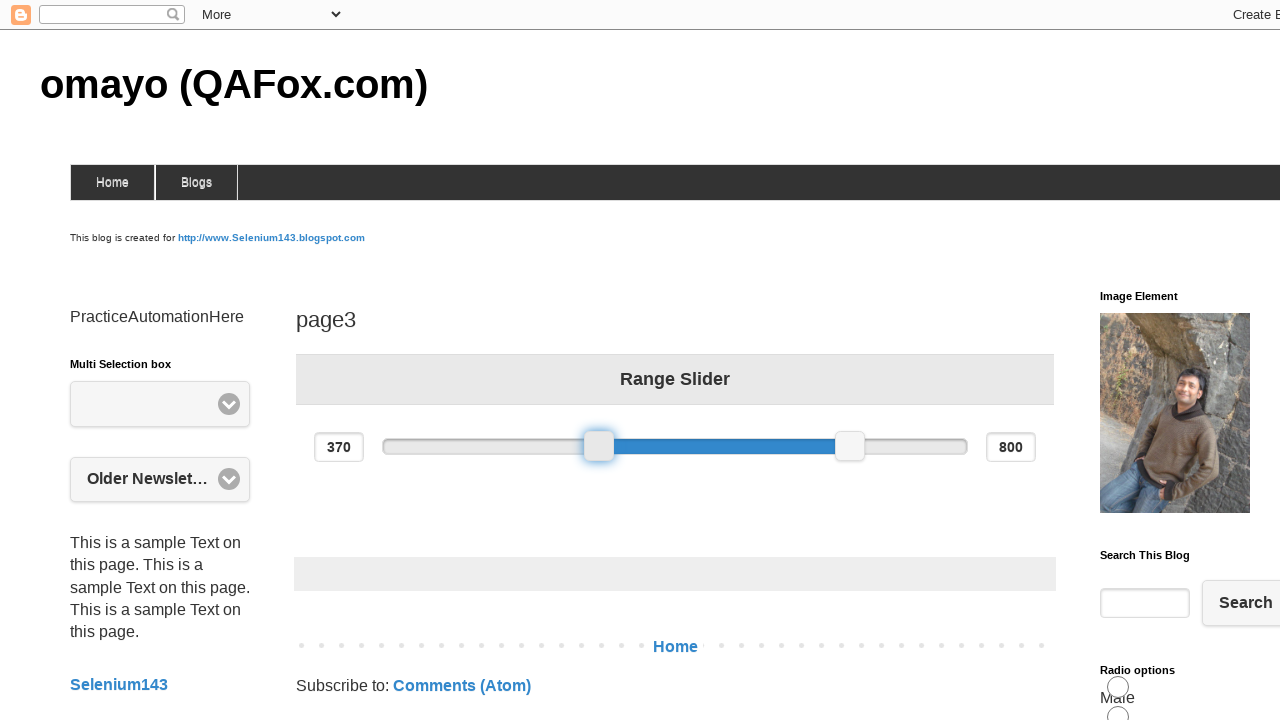

Dragged slider handle 200 pixels to the left at (399, 446)
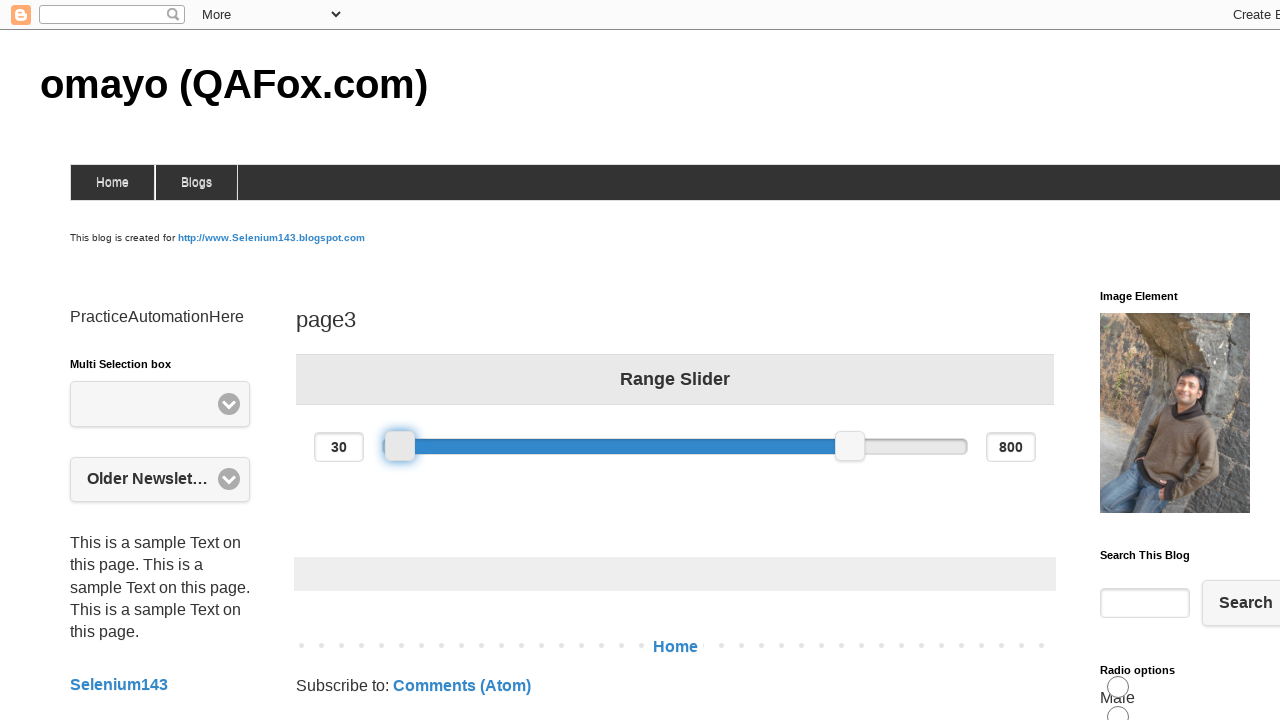

Released mouse button after dragging left at (399, 446)
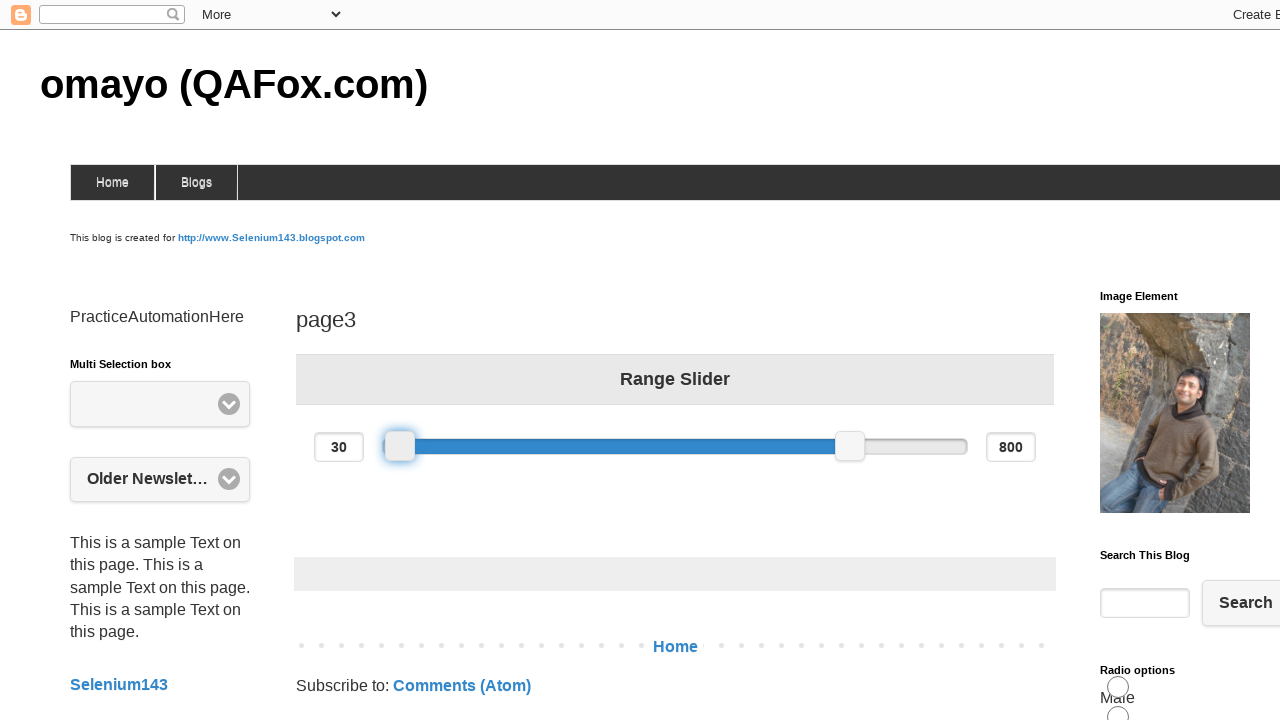

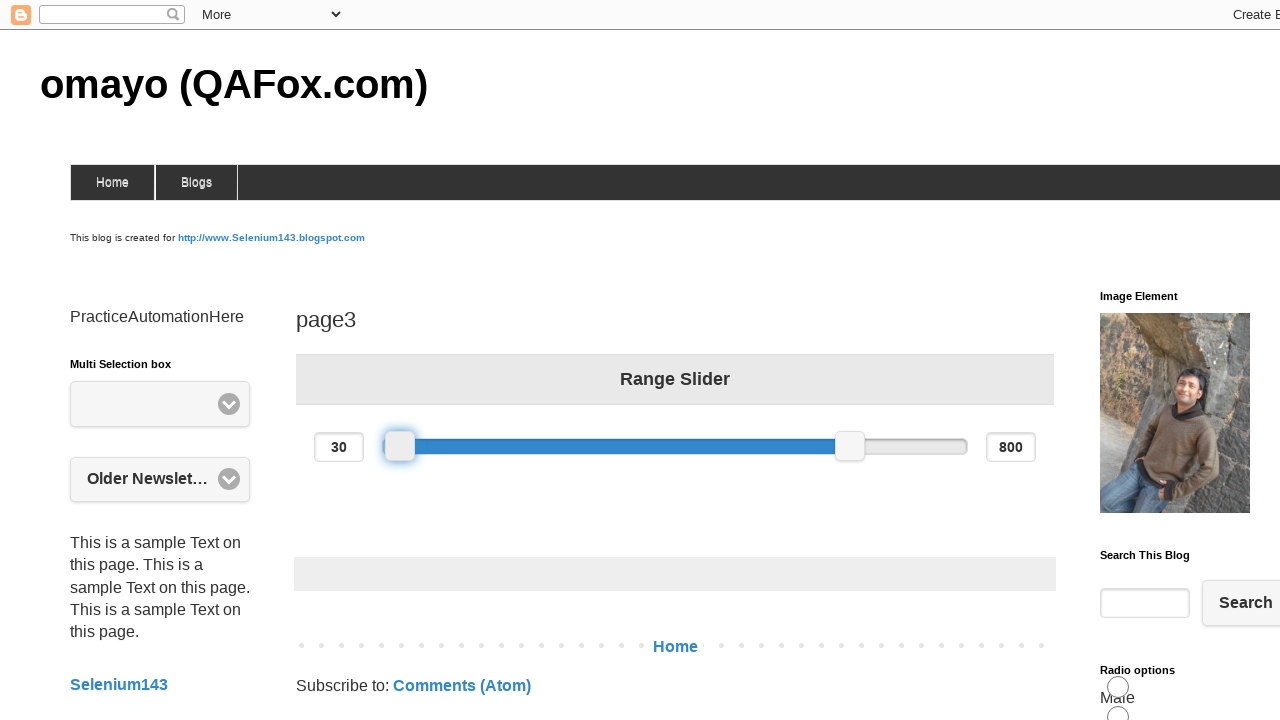